Tests browser tab functionality by clicking a button that opens a new tab, switching to it, and verifying content in the new tab.

Starting URL: https://demoqa.com/browser-windows

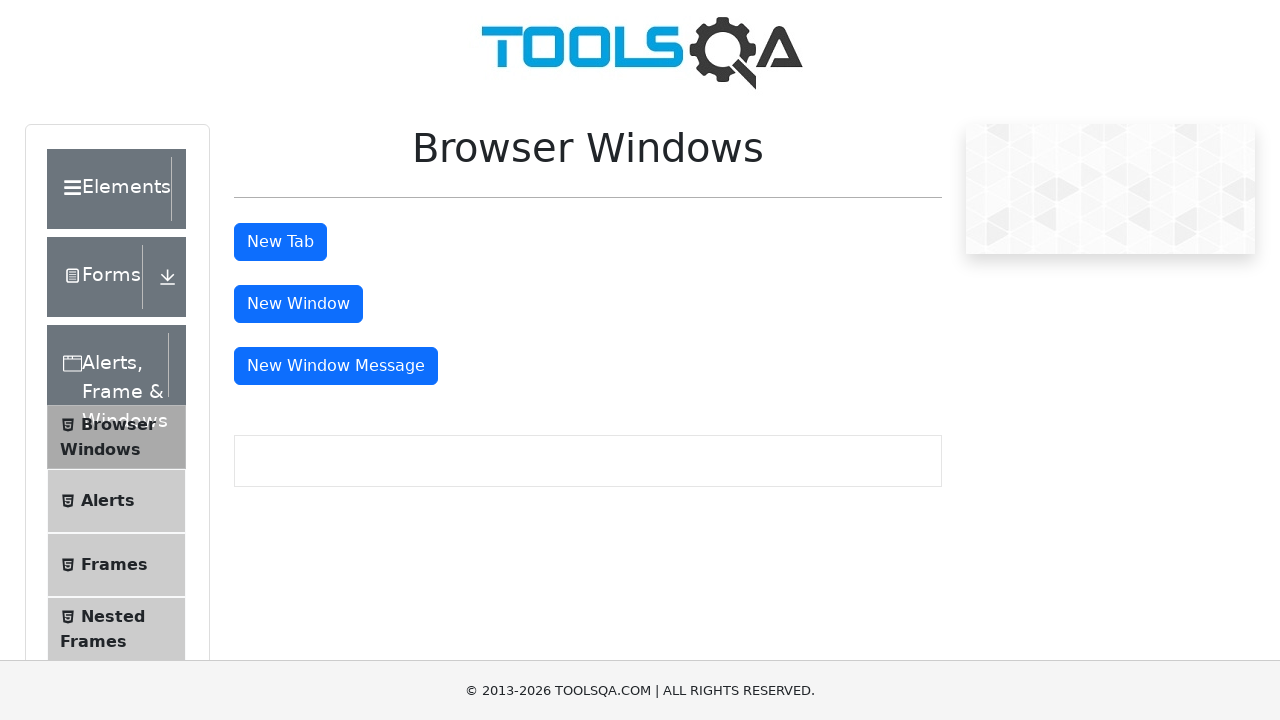

Clicked tab button to open new tab at (280, 242) on #tabButton
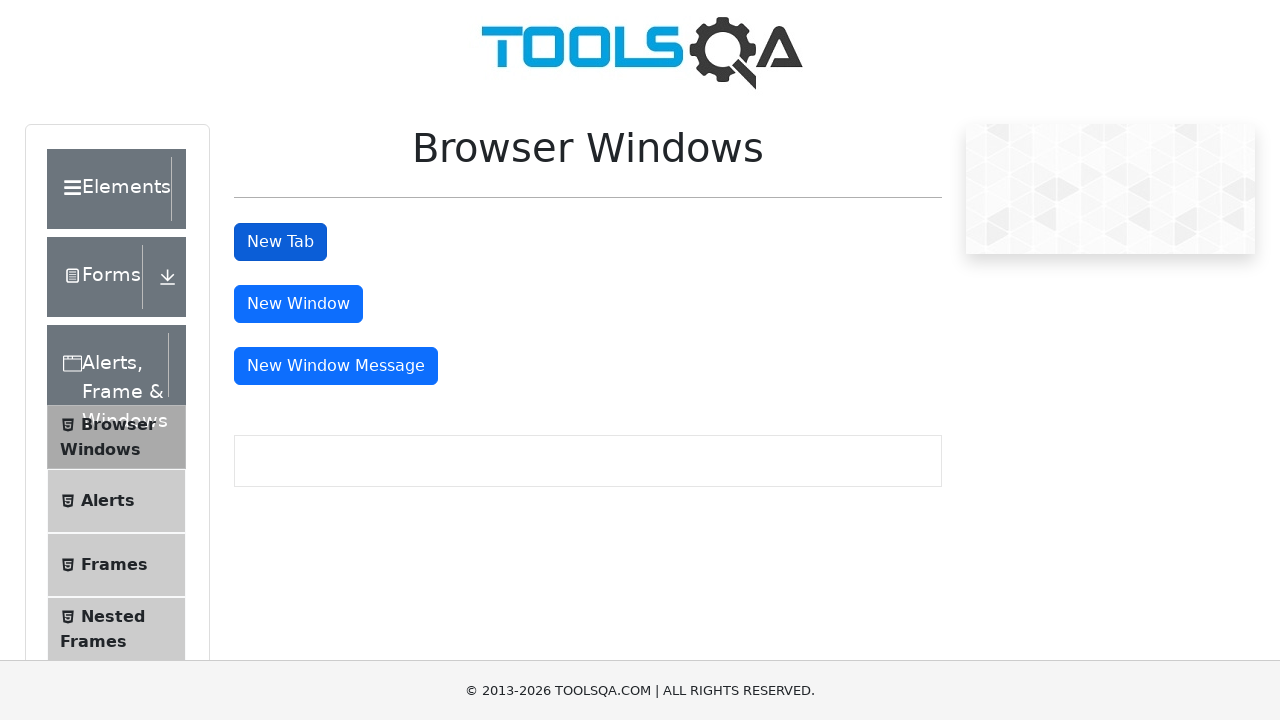

Captured new tab reference
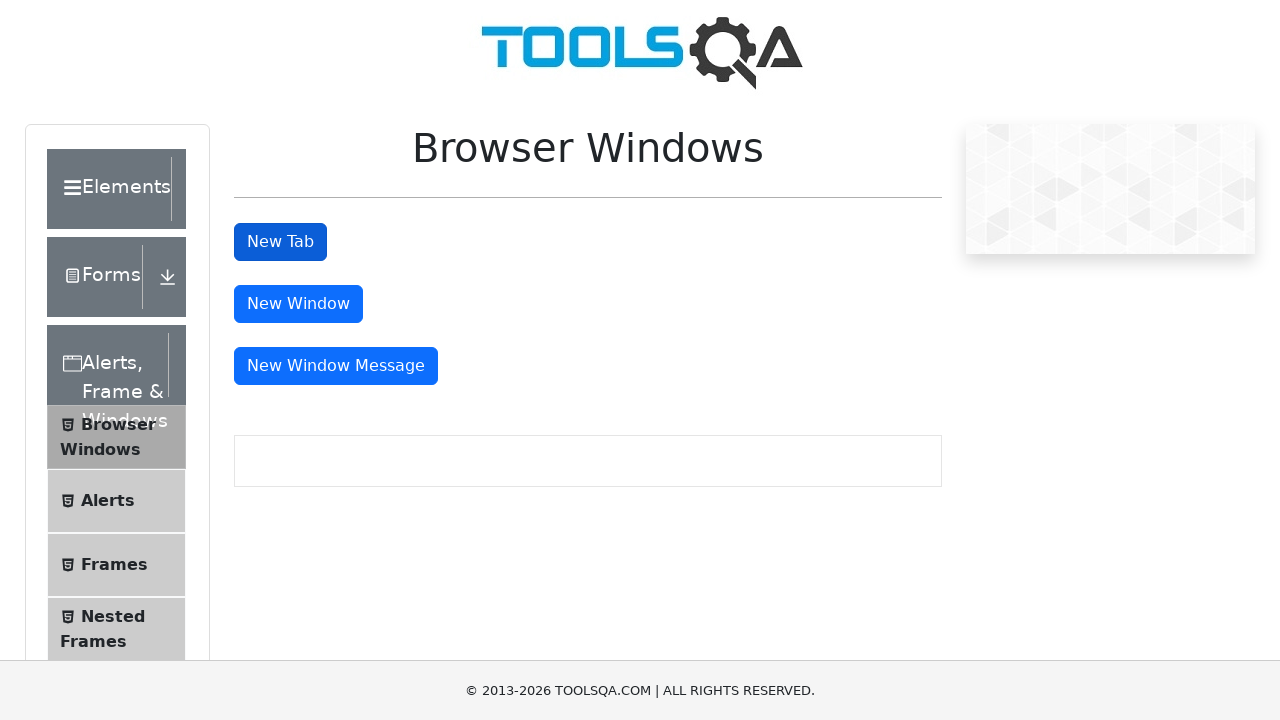

Waited for sample heading element to load in new tab
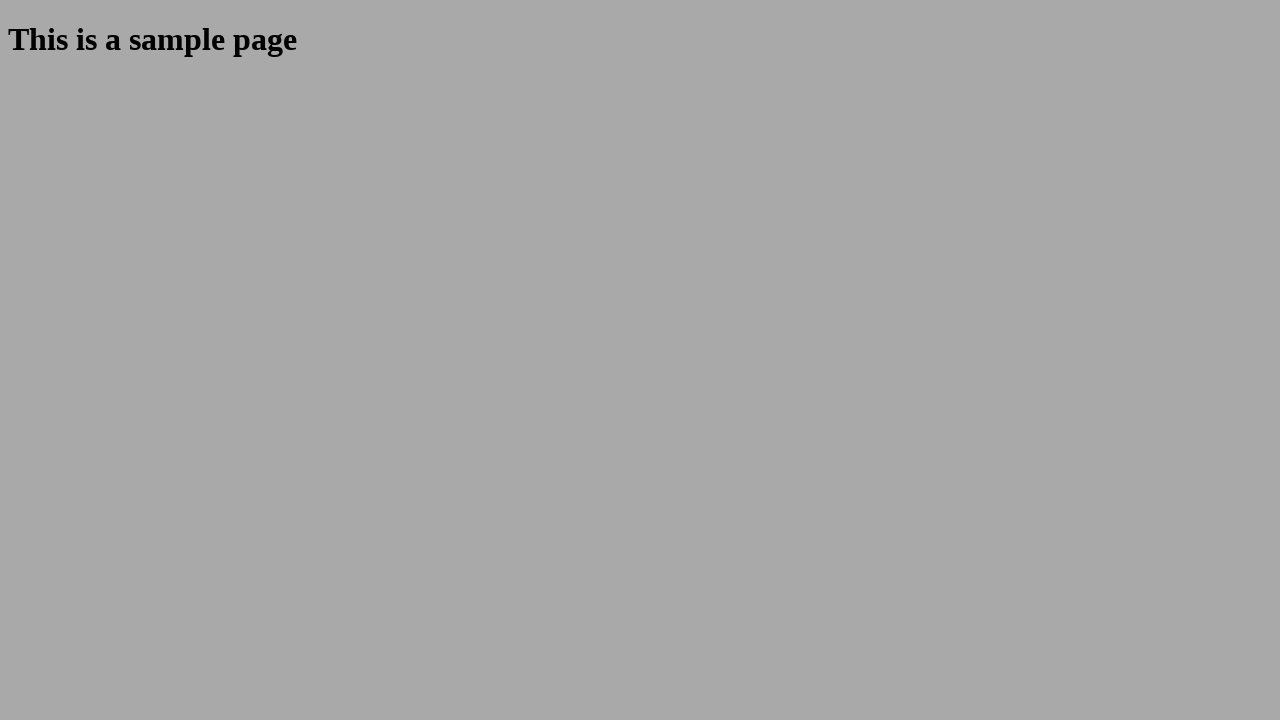

Retrieved text from sample heading: 'This is a sample page'
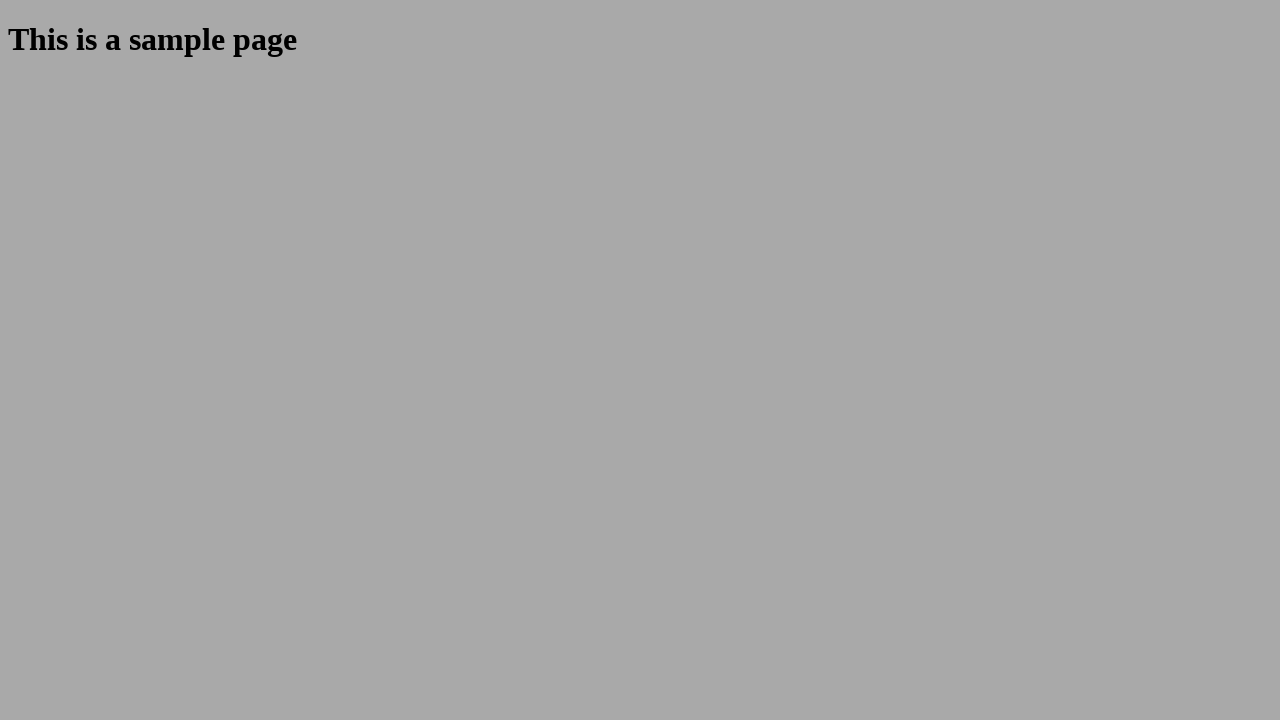

Printed sample heading text to console
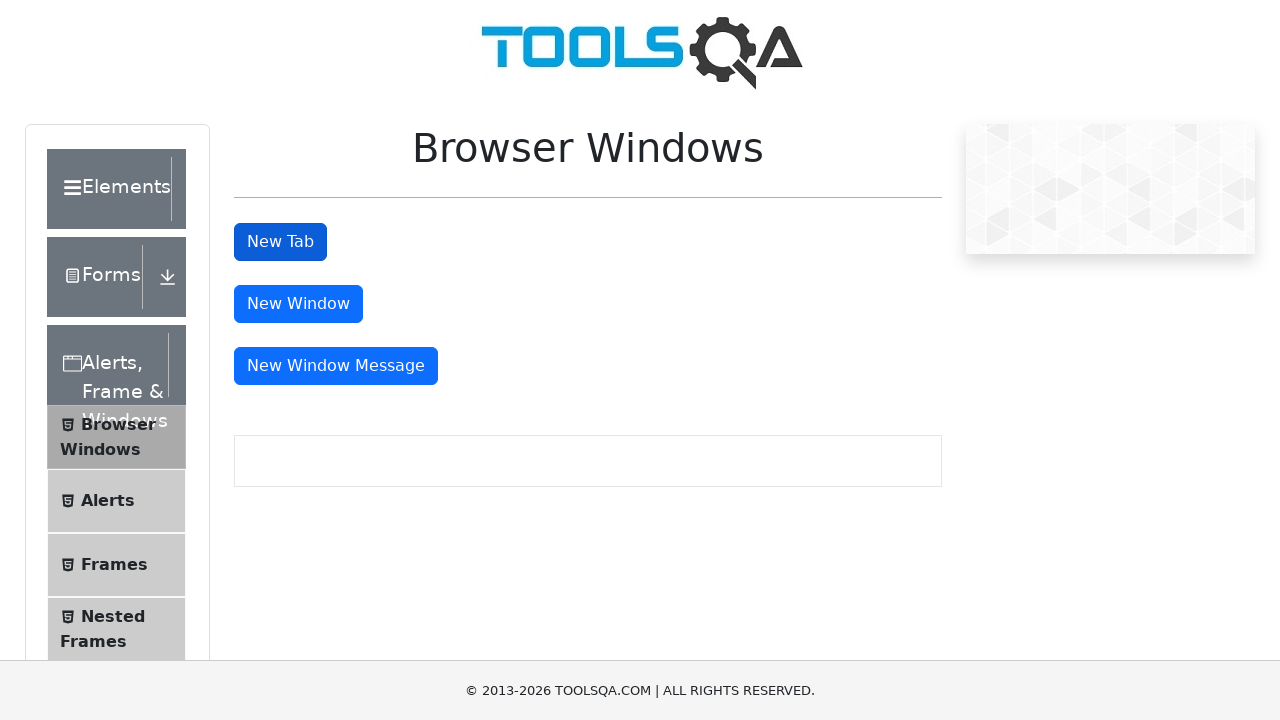

Closed the new tab
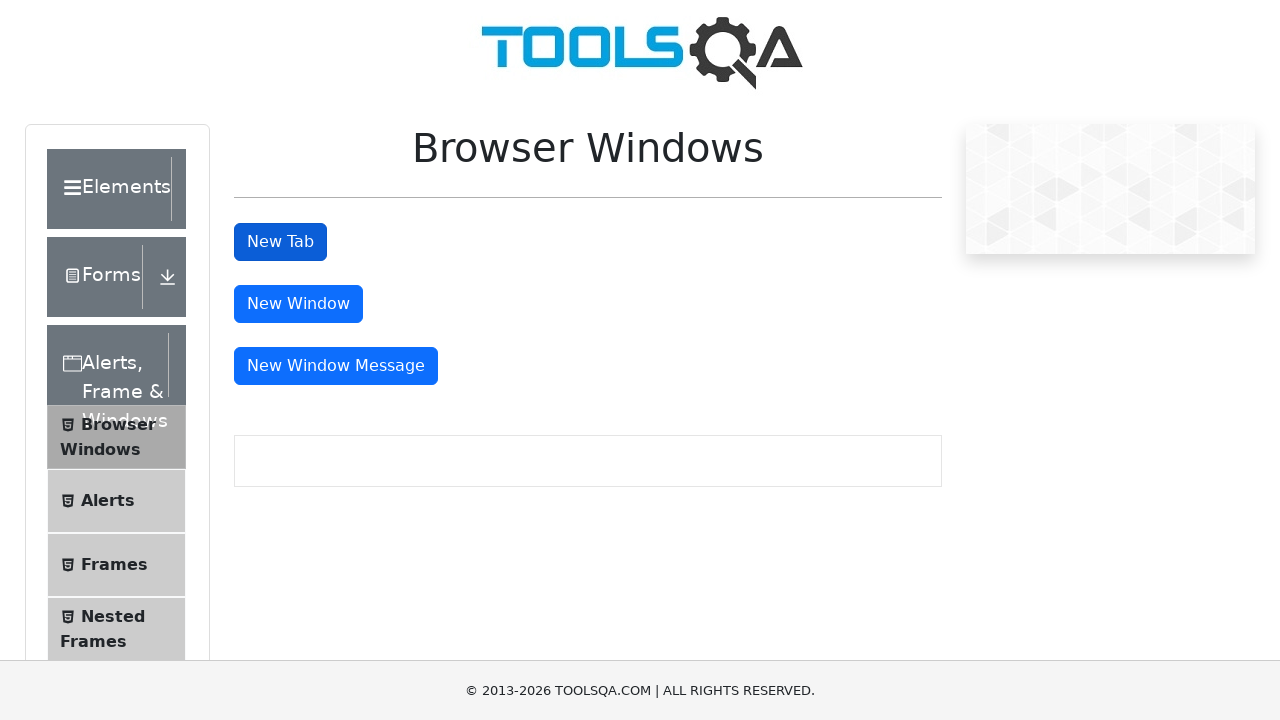

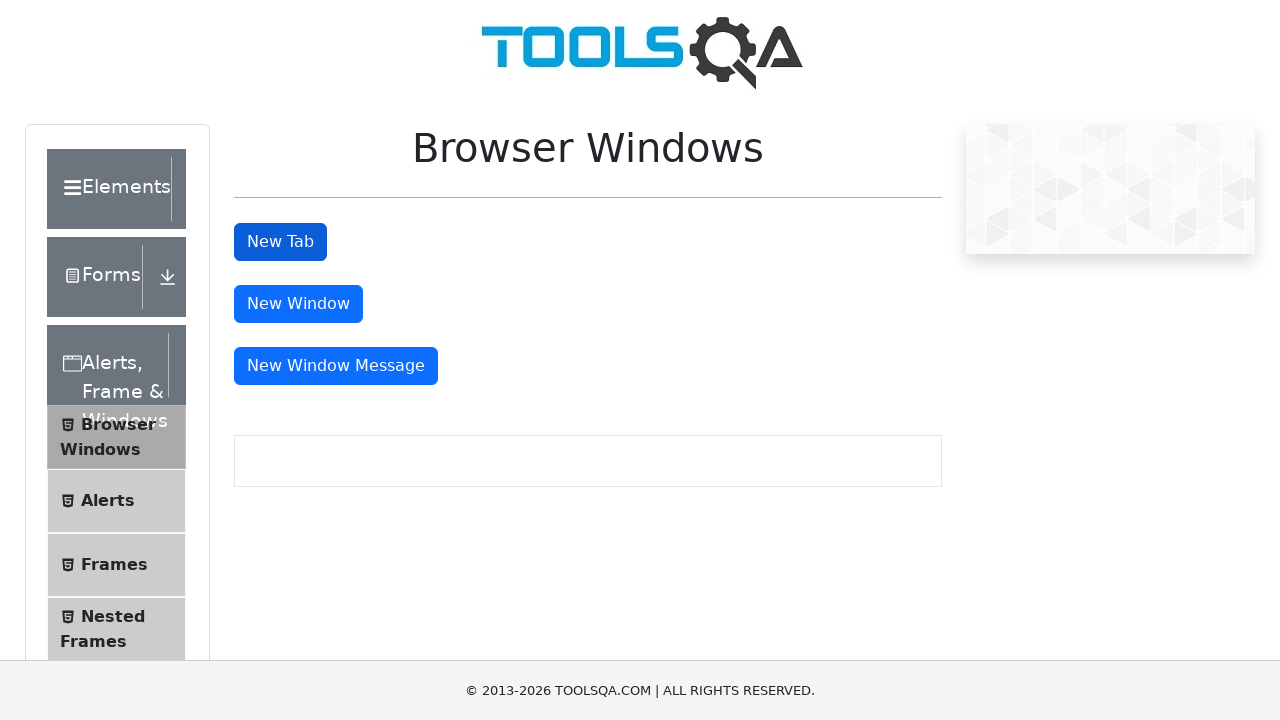